Tests password recovery form fields by filling nickname and email fields

Starting URL: https://wavingtest.github.io/system-healing-test/password.html

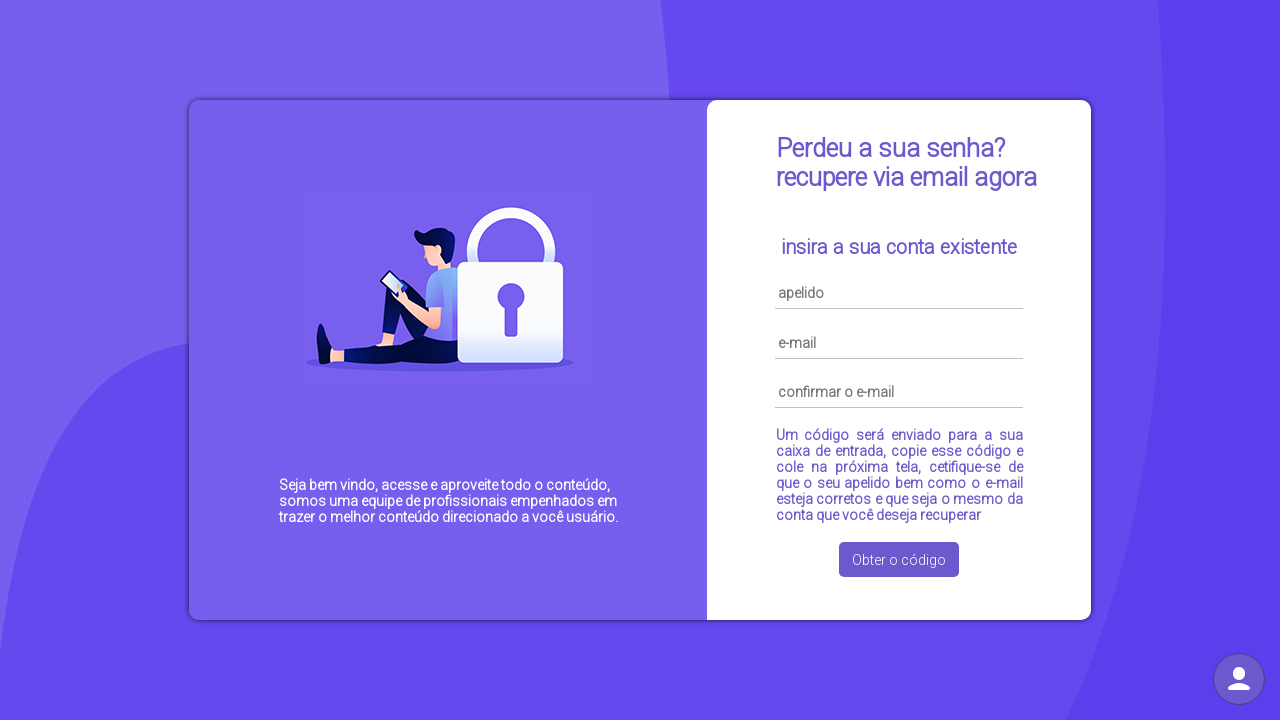

Retrieved all input fields from the page
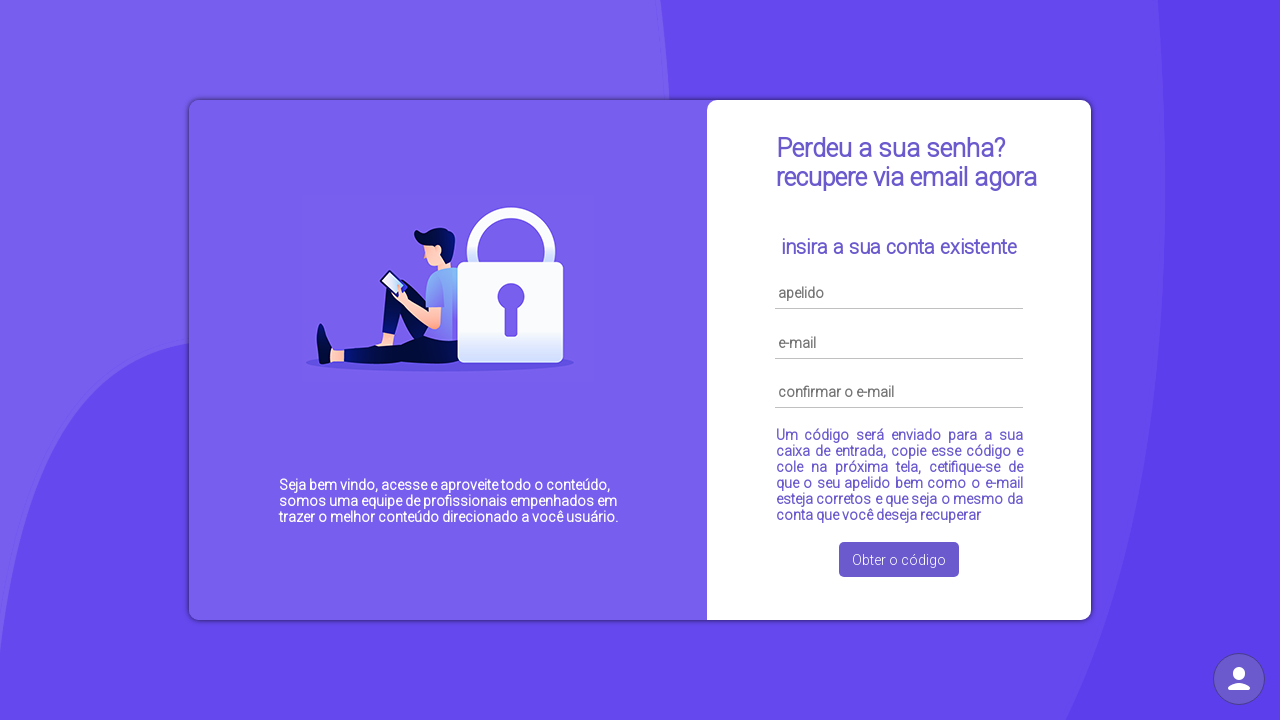

Filled nickname field with 'testnick' on input >> nth=0
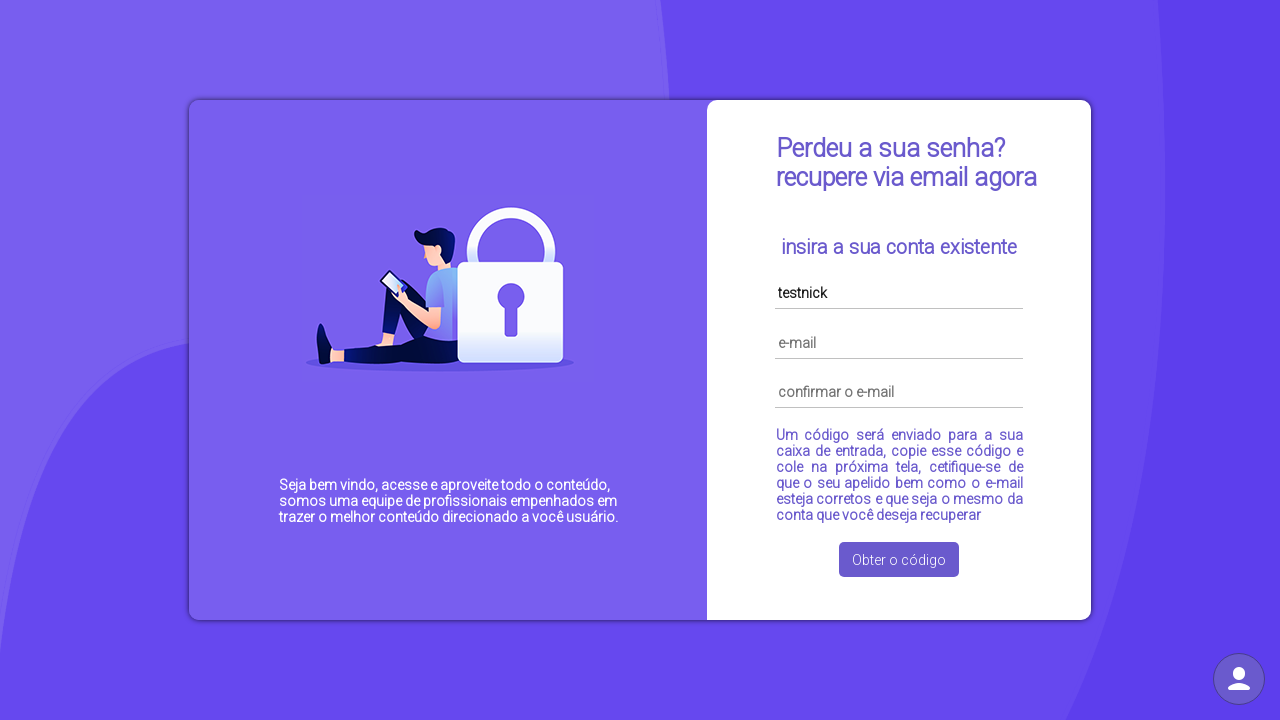

Filled email field with 'test@example.com' on input >> nth=1
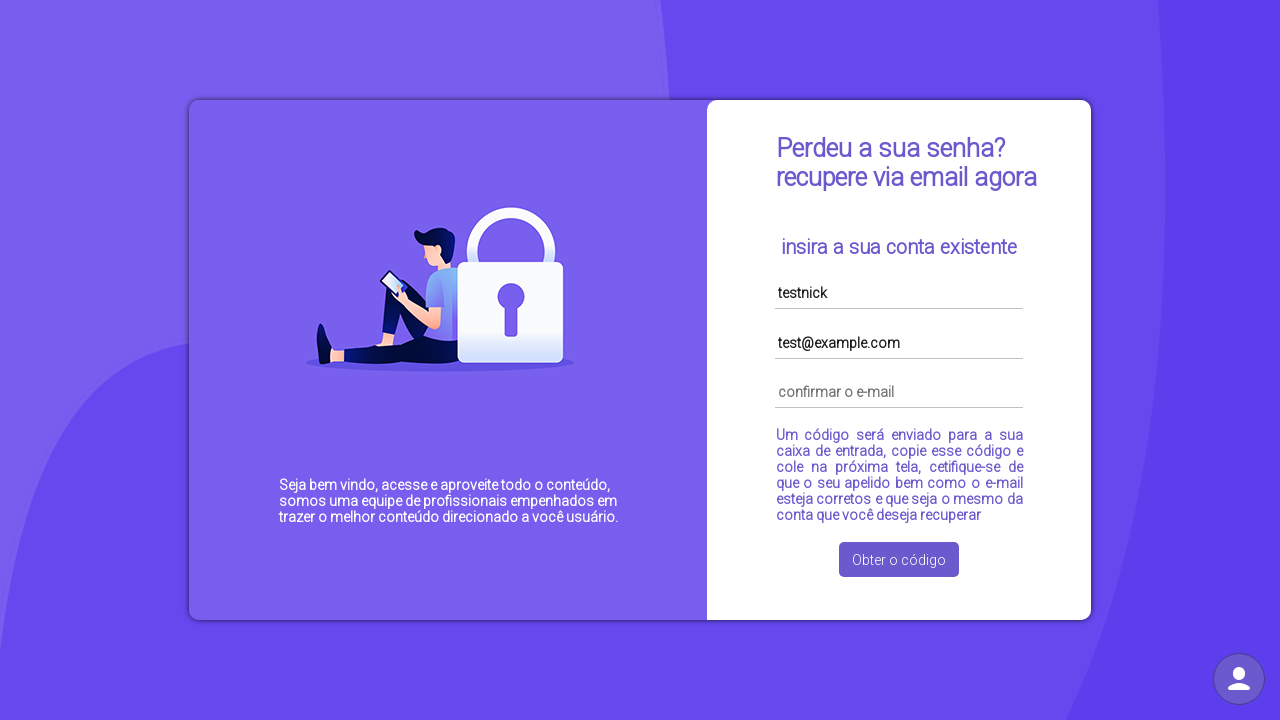

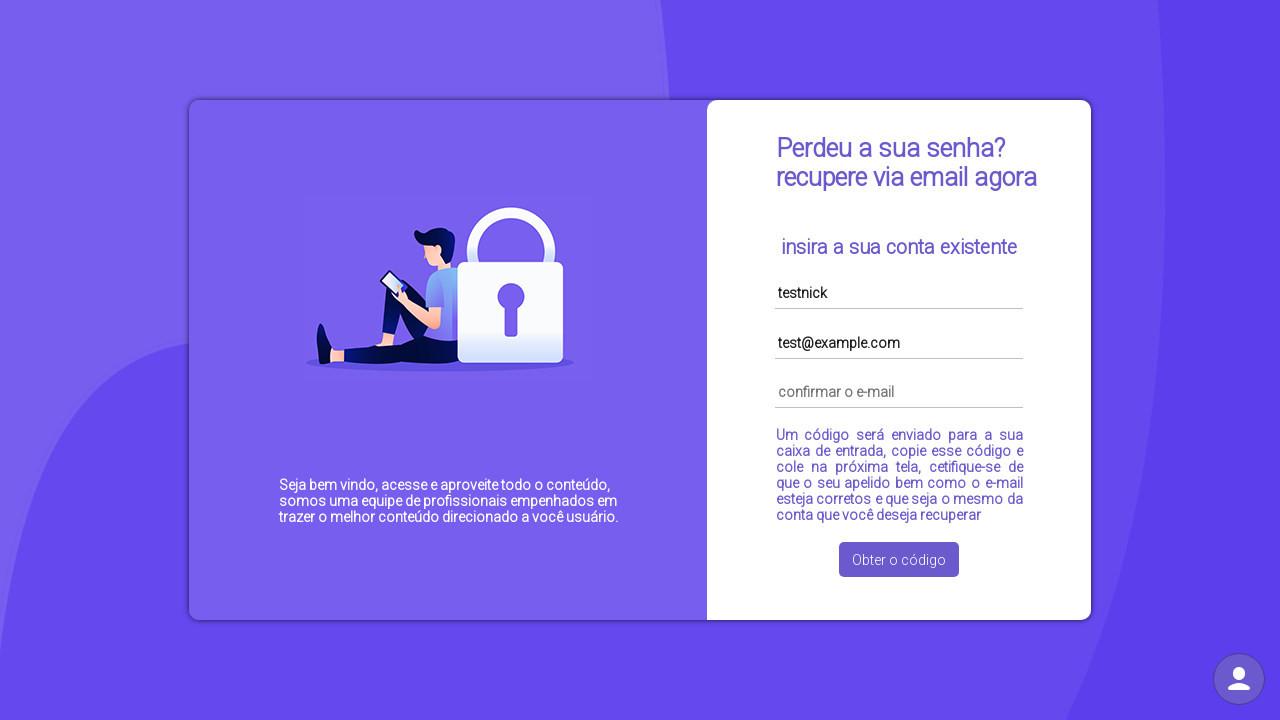